Automates the Little Alchemy 2 game by systematically combining elements from the library to discover new elements through drag-and-drop interactions

Starting URL: https://littlealchemy2.com/

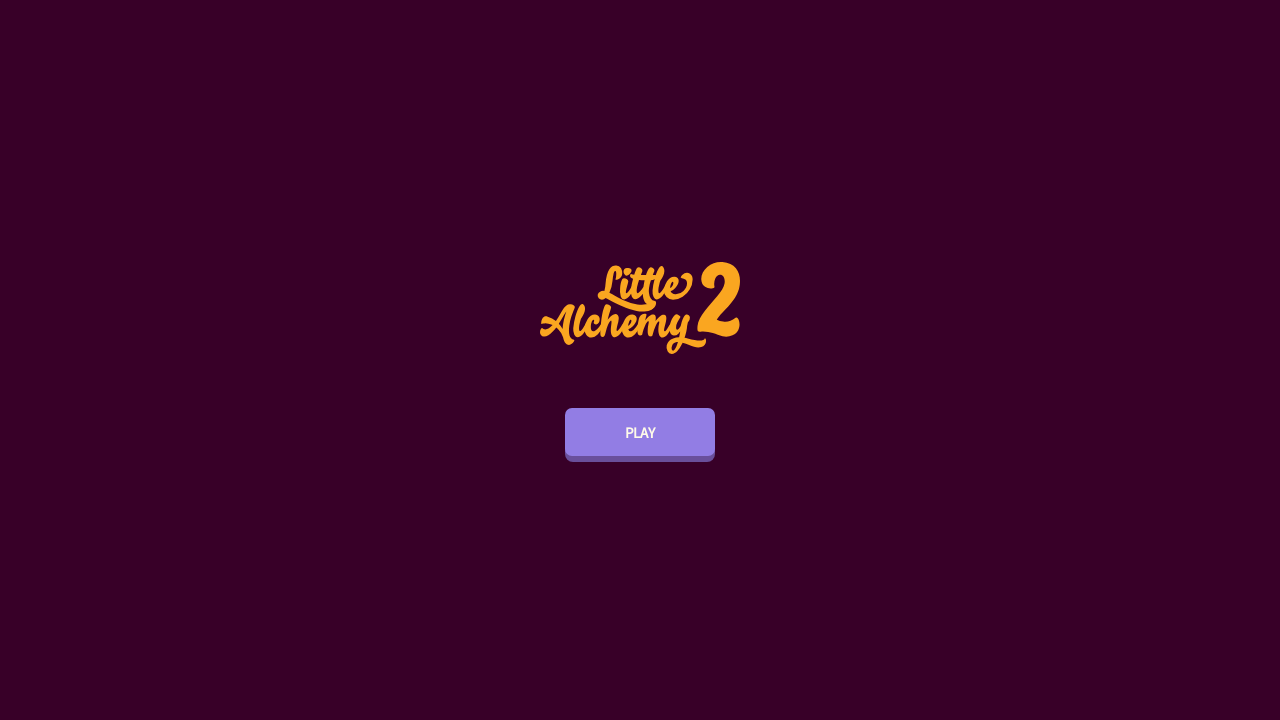

Clicked play button to start Little Alchemy 2 game at (640, 360) on .loading-screen-container
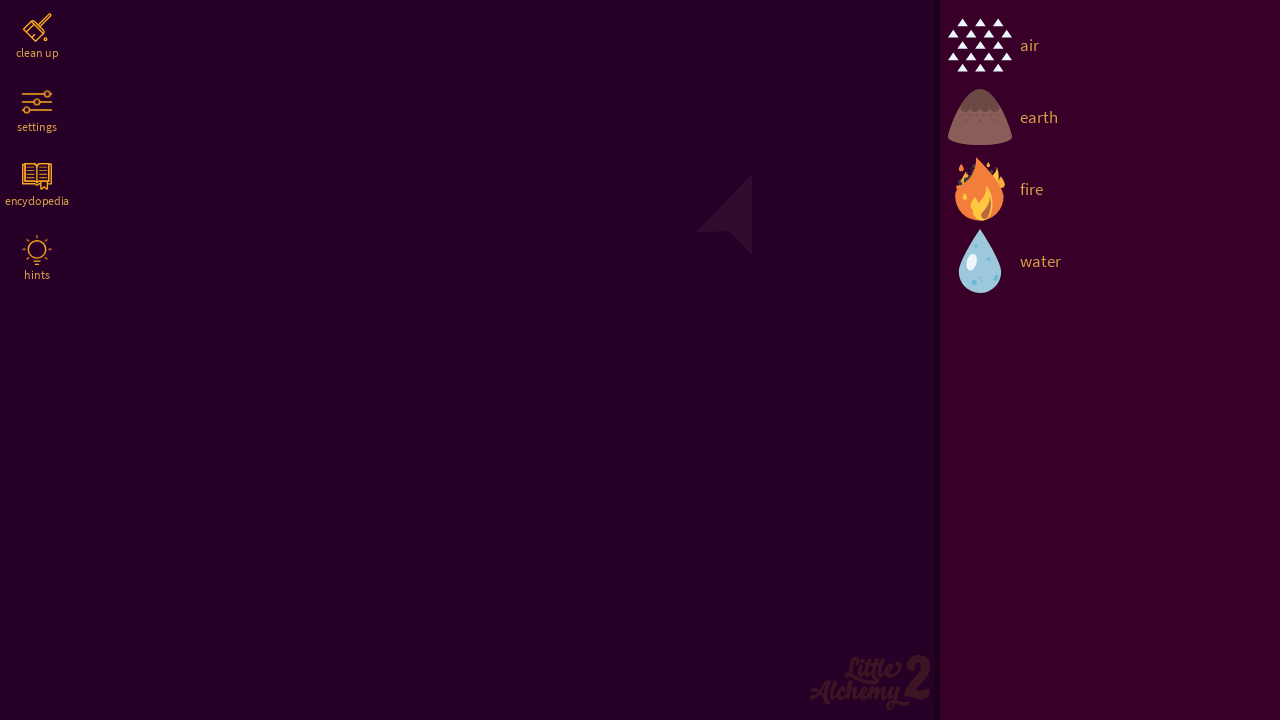

Library element loaded
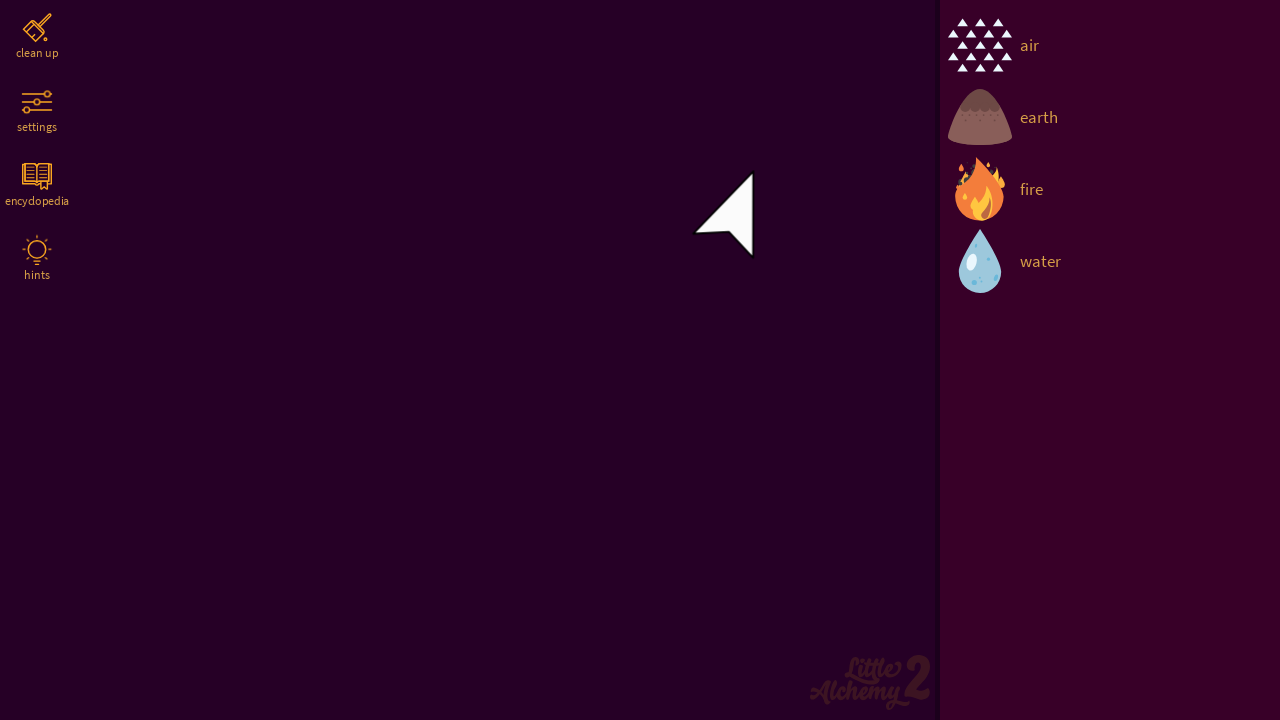

Workspace element loaded
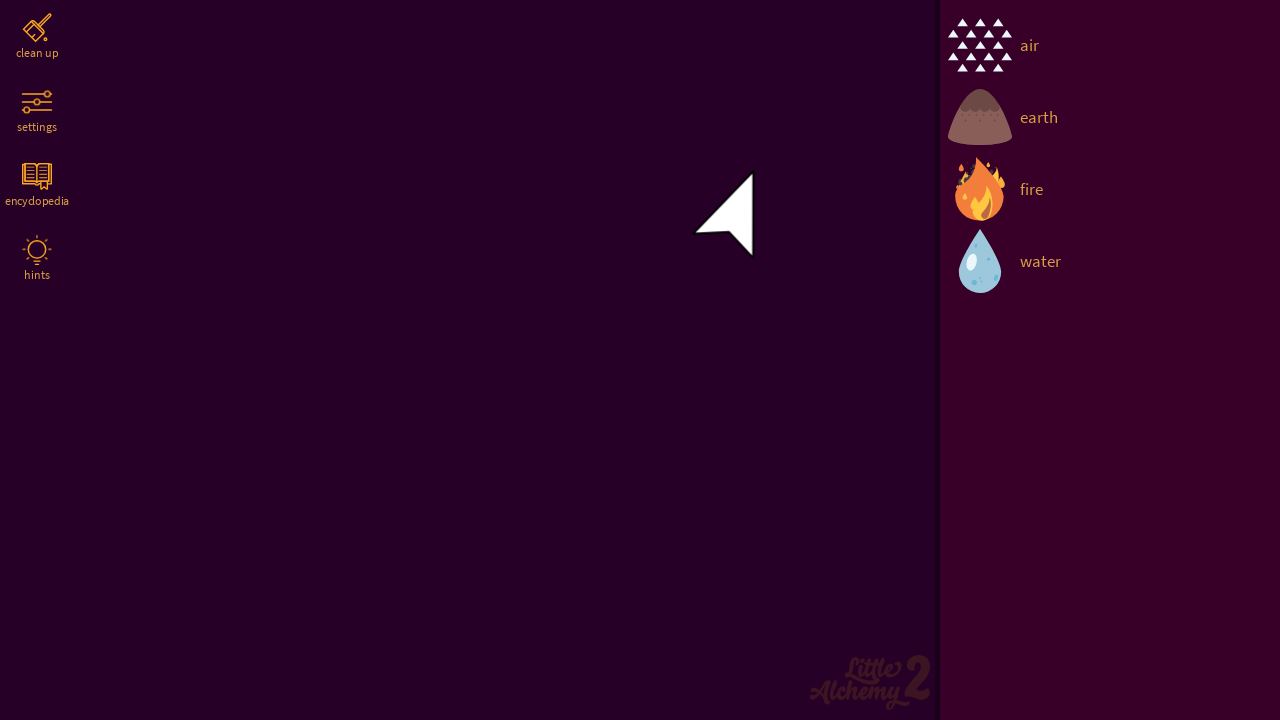

Retrieved 4 initial elements from library
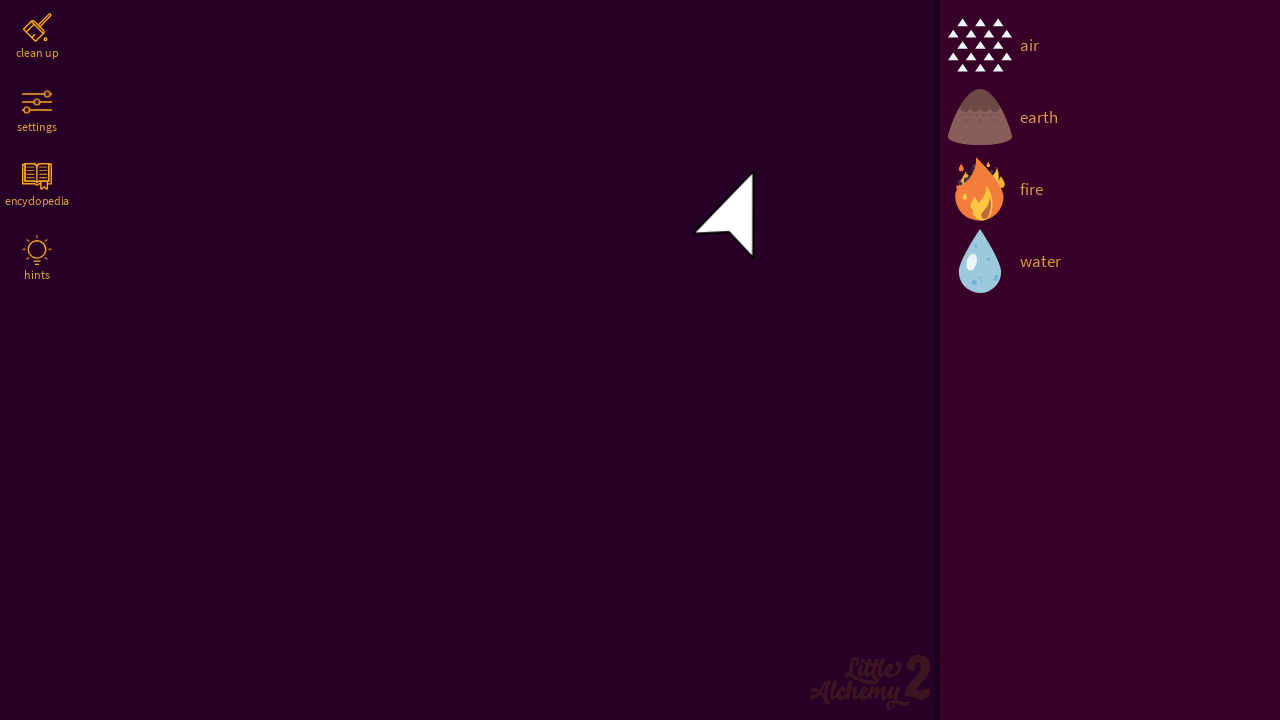

Retrieved first element: air
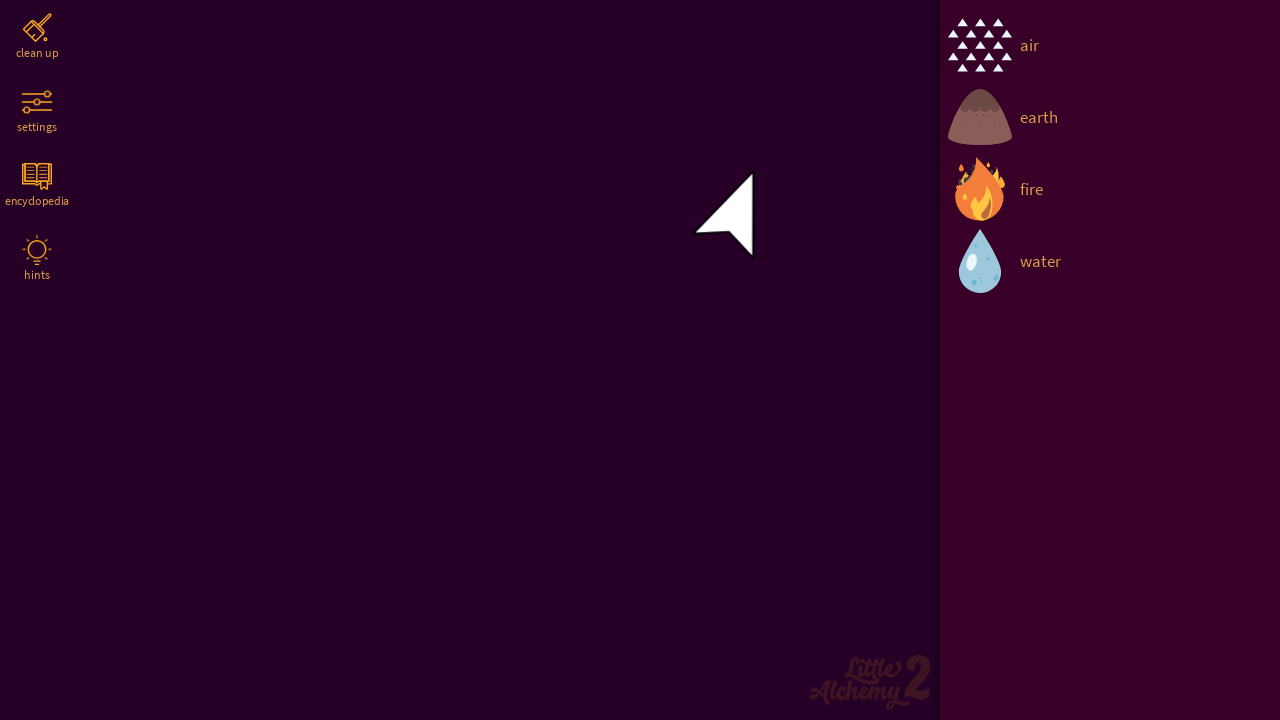

Retrieved second element: earth
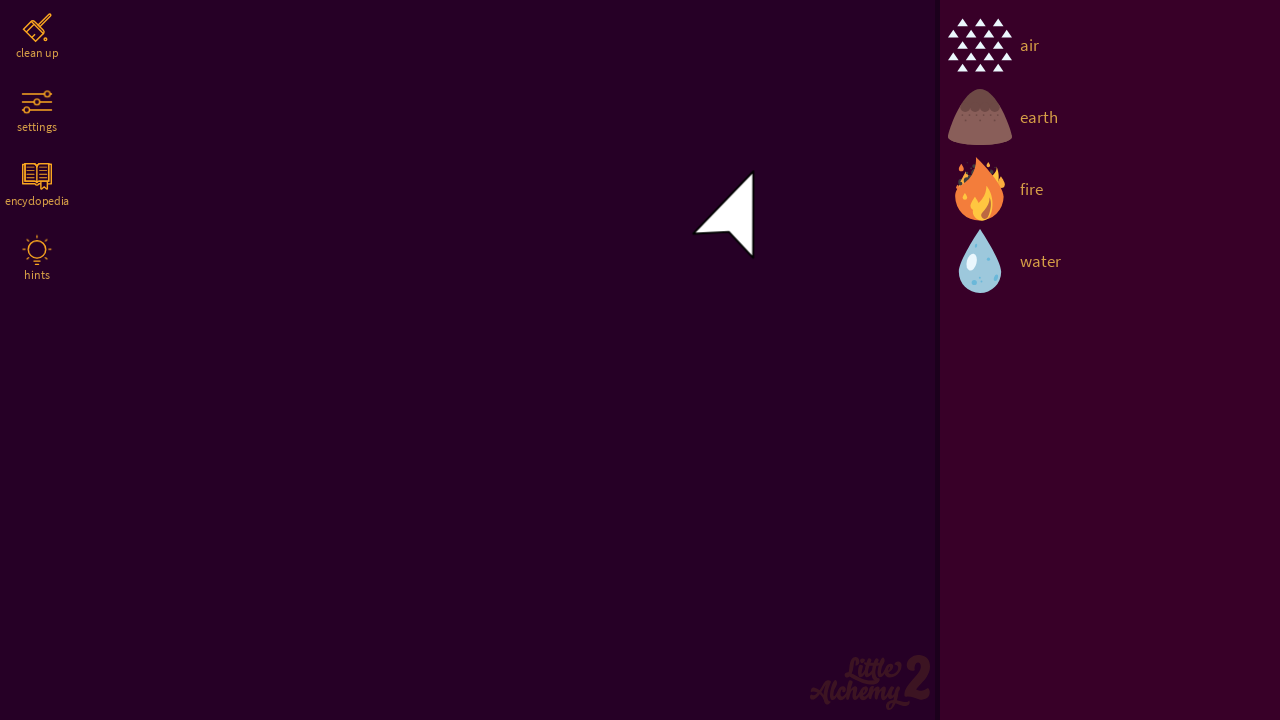

Retrieved workspace target
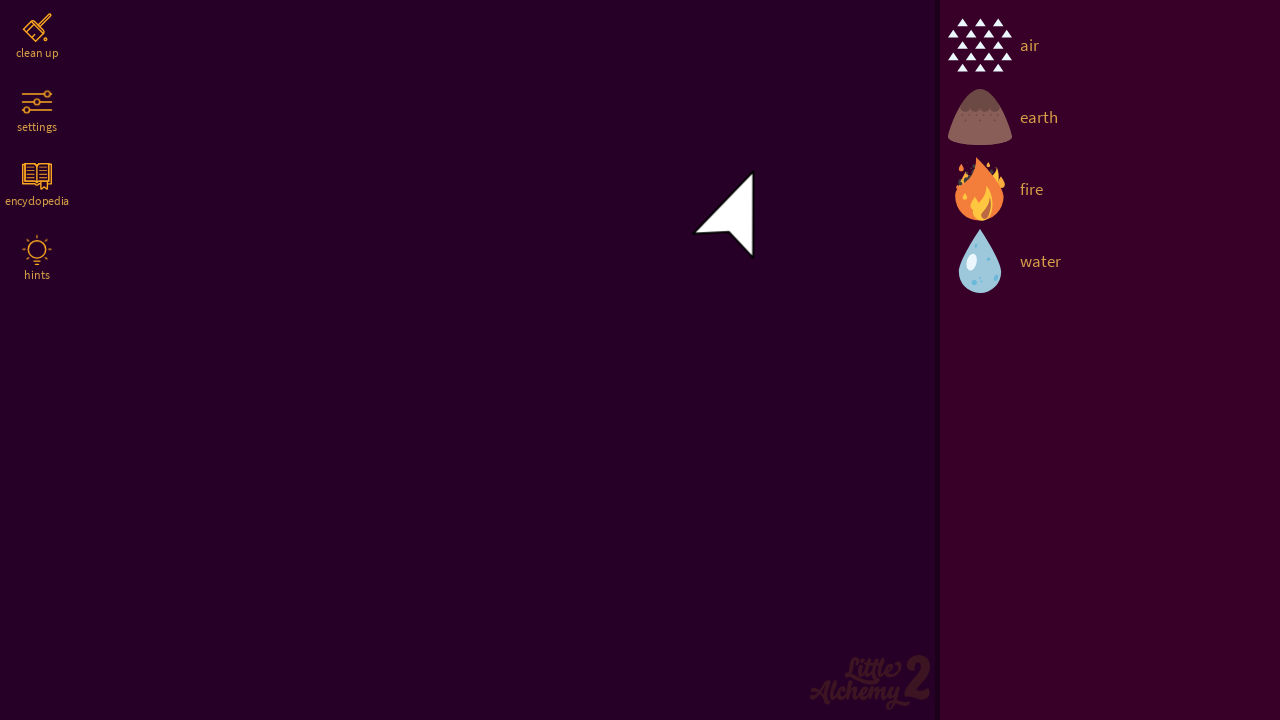

Dragged first element (air) to workspace at (640, 360)
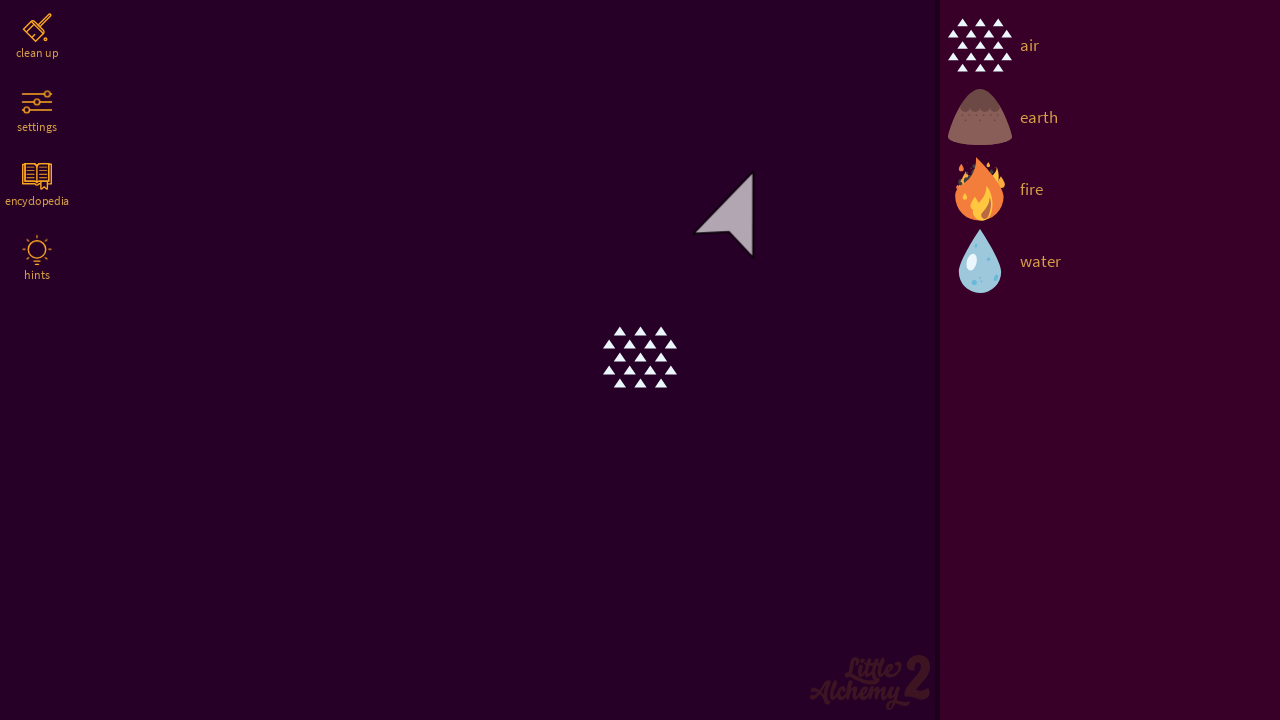

Dragged second element (earth) to workspace at (640, 360)
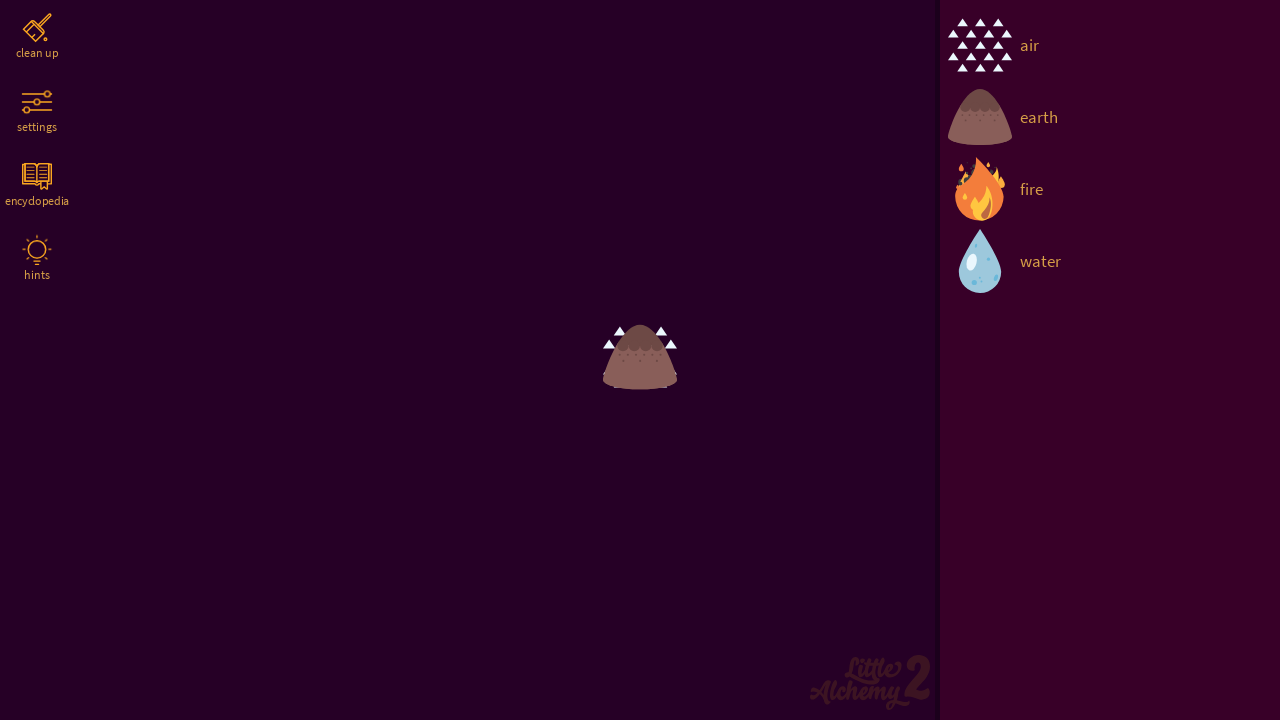

Waited 1 second for combination result
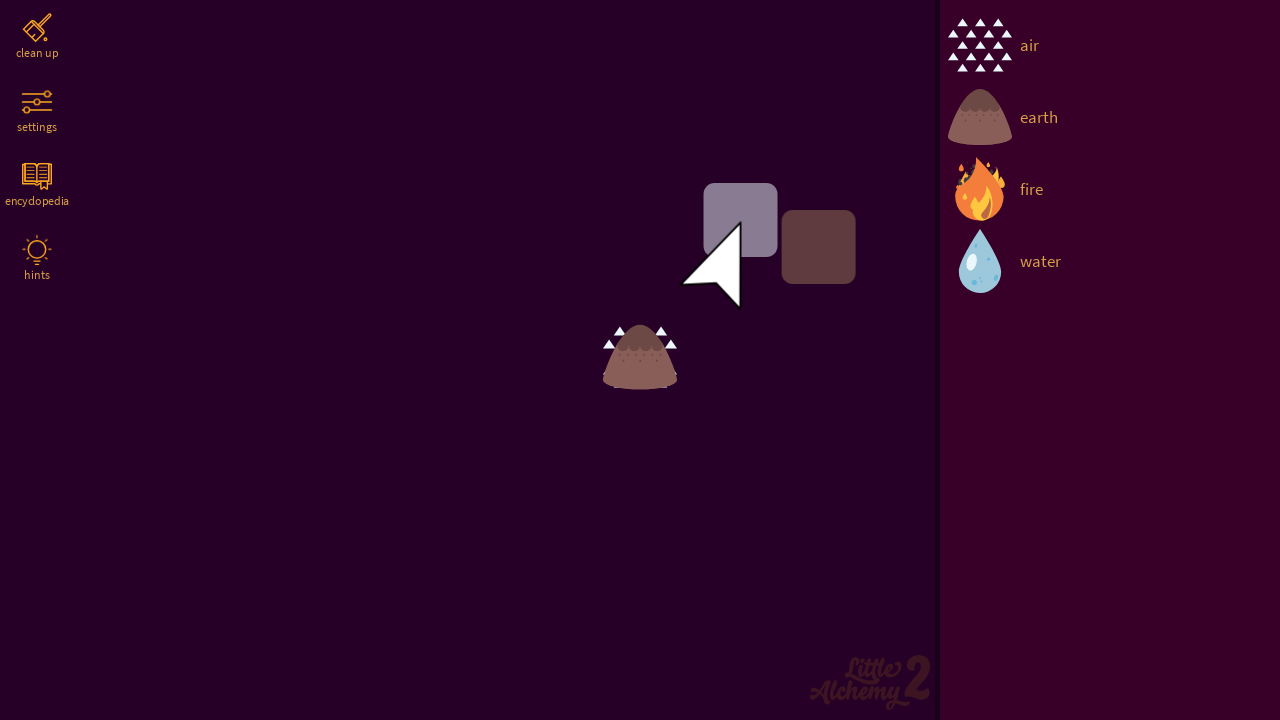

No new element created from combination at (640, 360) on .new-element-image-container
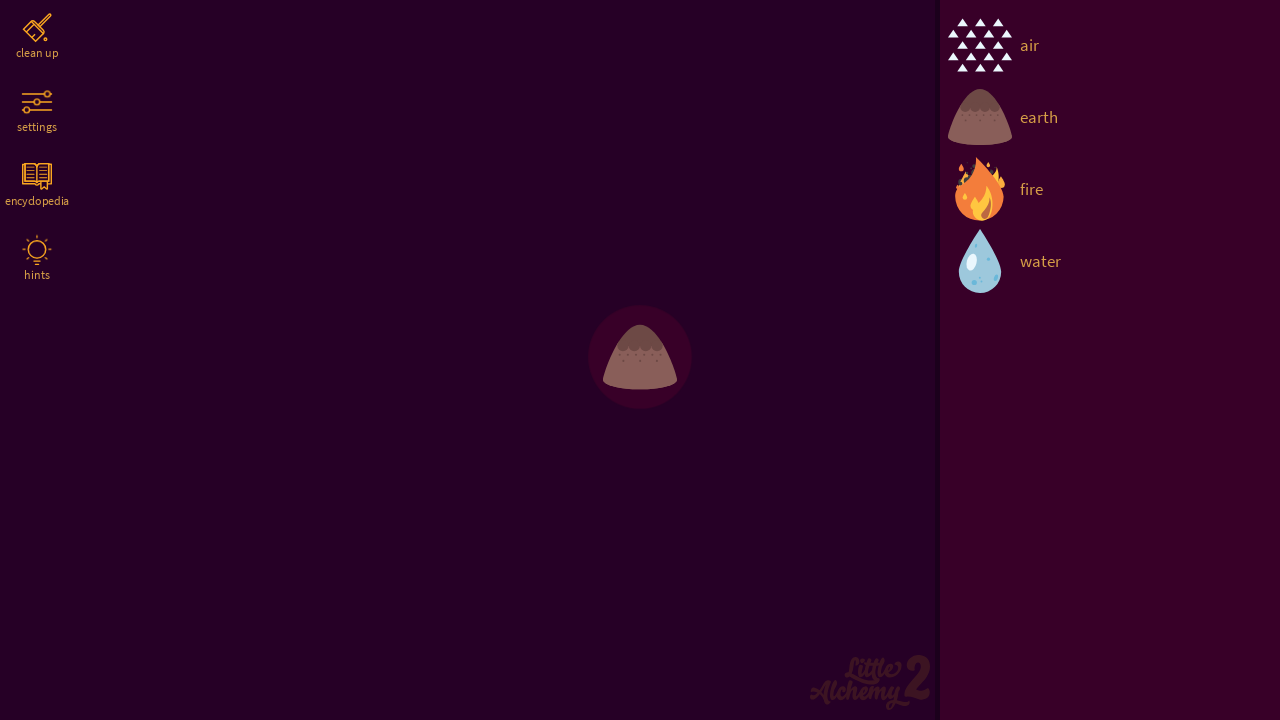

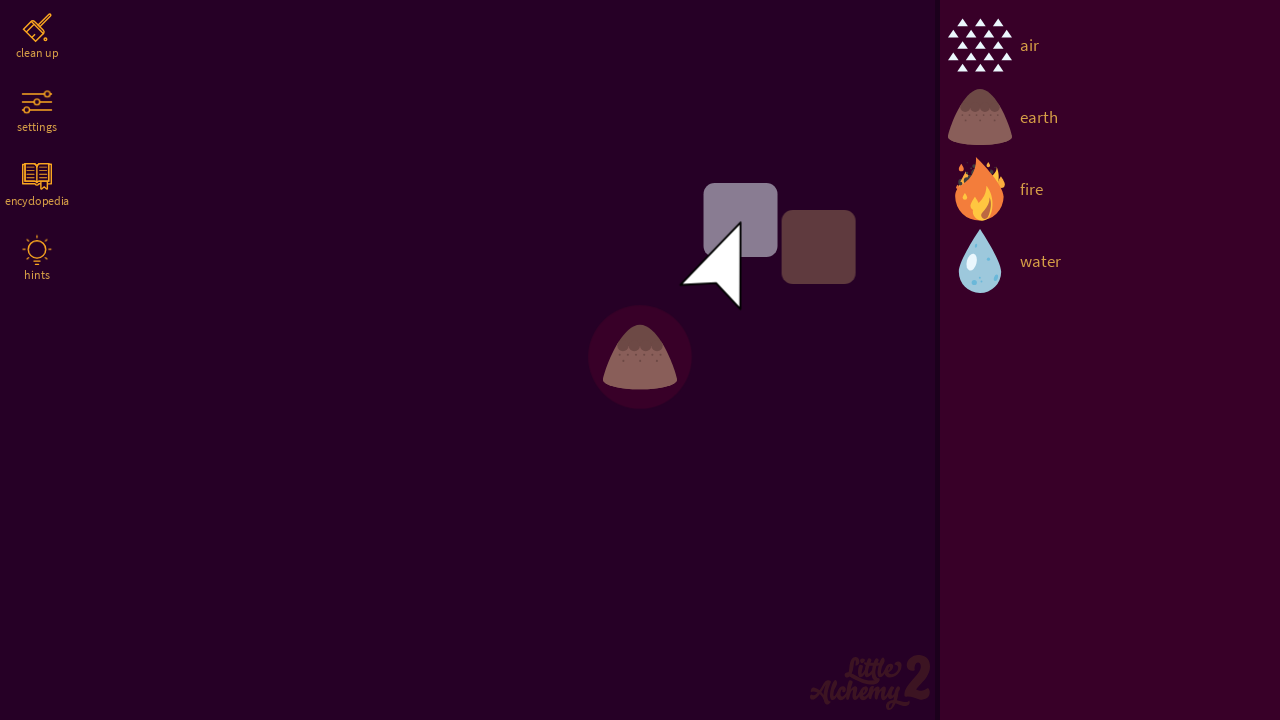